Tests JavaScript alert handling by triggering and interacting with three types of alerts: simple alert, confirm dialog, and prompt dialog

Starting URL: https://the-internet.herokuapp.com/javascript_alerts

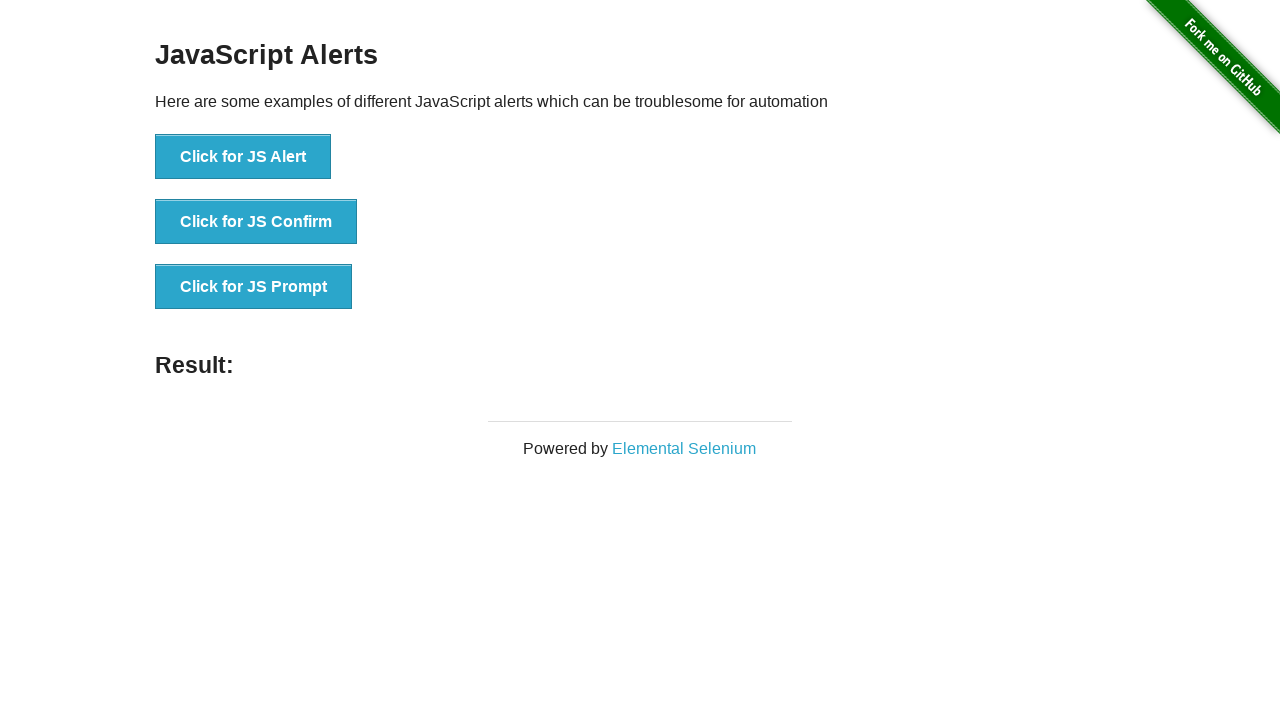

Clicked button to trigger simple JS alert at (243, 157) on xpath=//button[text()='Click for JS Alert']
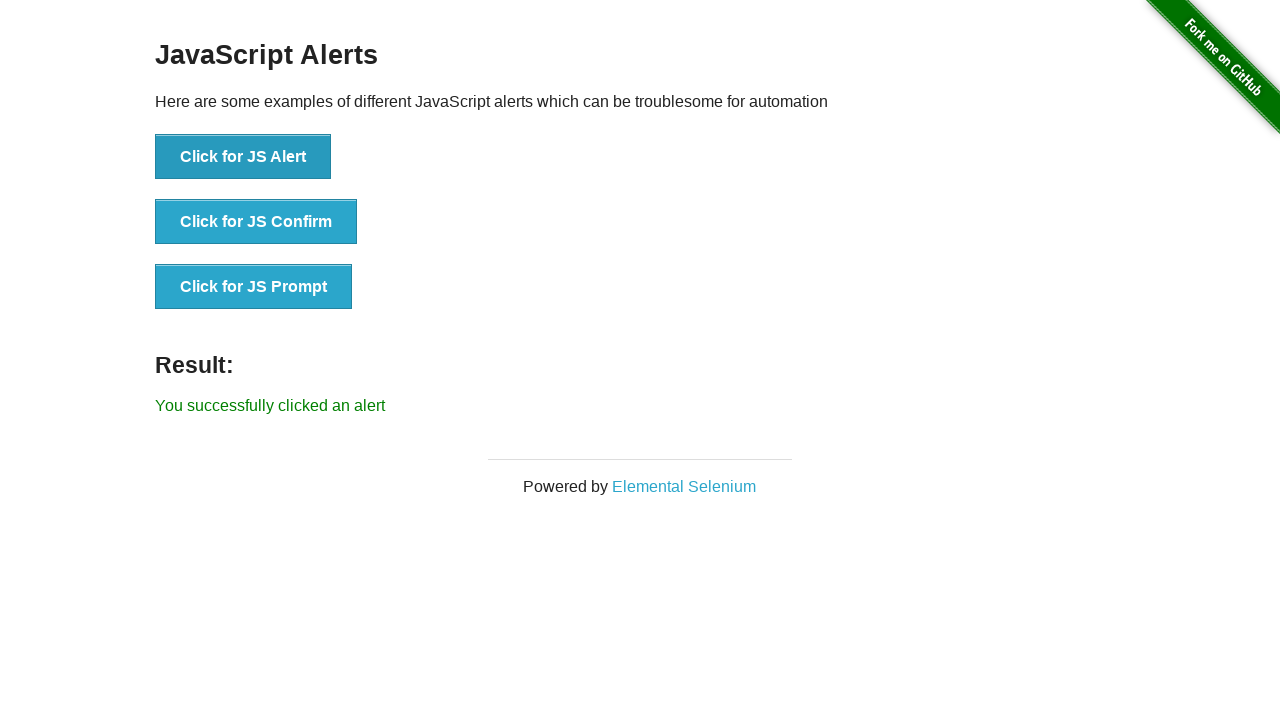

Set up dialog handler to accept the alert
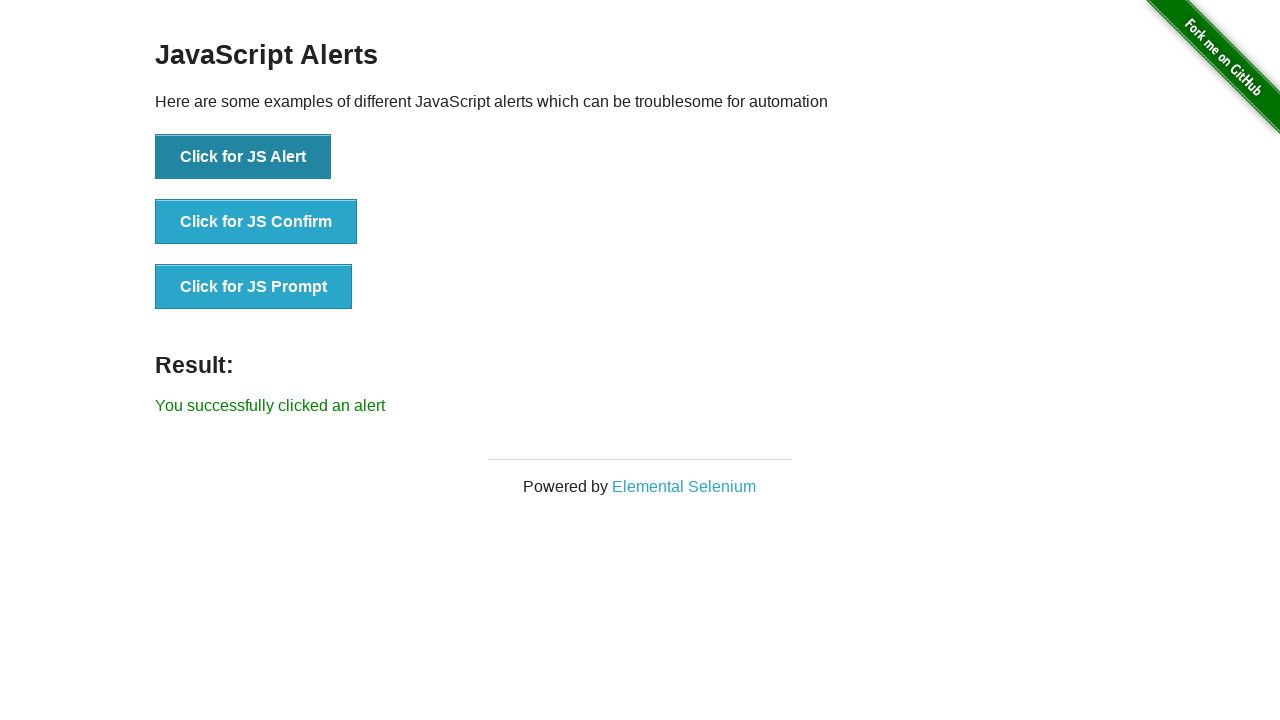

Retrieved result text after accepting simple alert
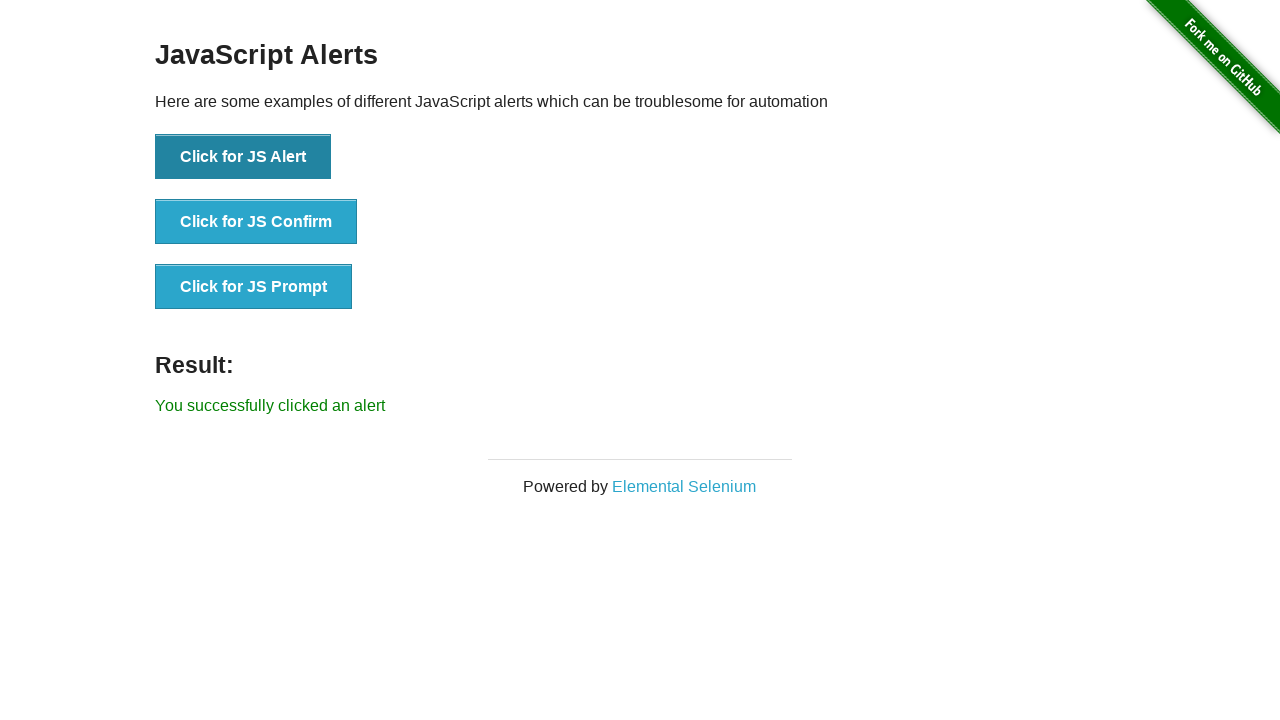

Clicked button to trigger JS confirm dialog at (256, 222) on xpath=//button[text()='Click for JS Confirm']
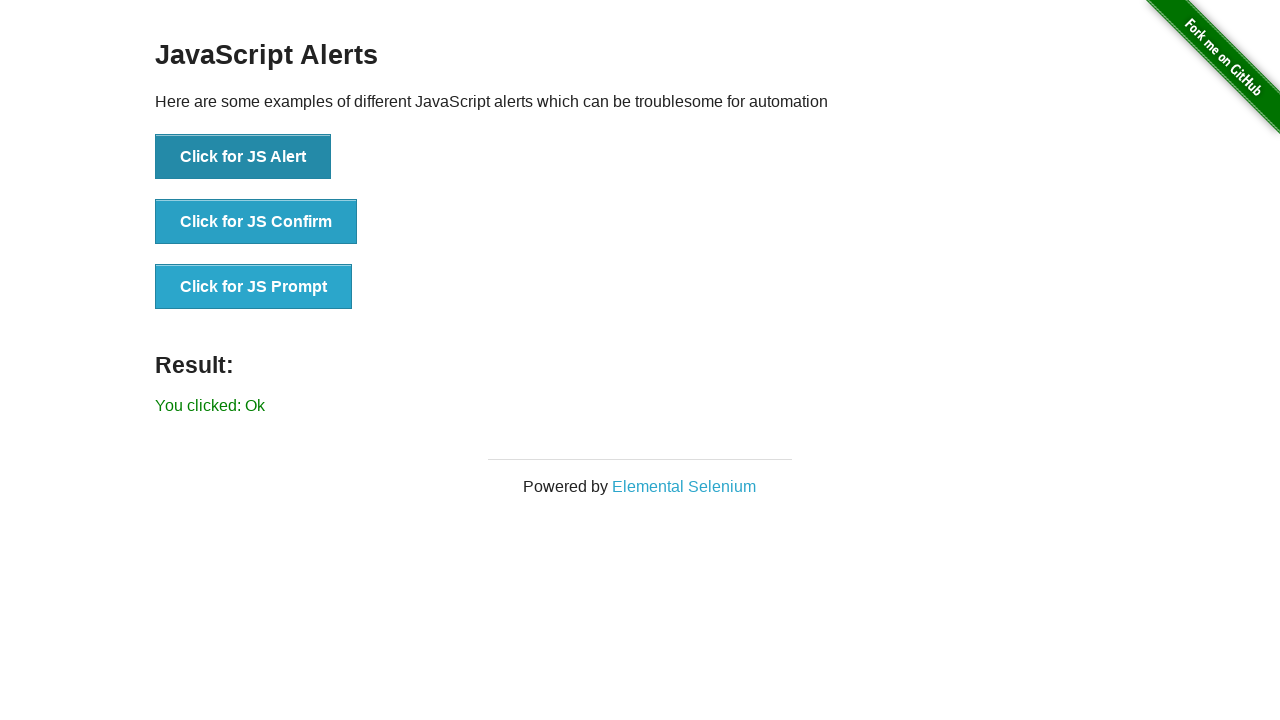

Set up dialog handler to dismiss the confirm dialog
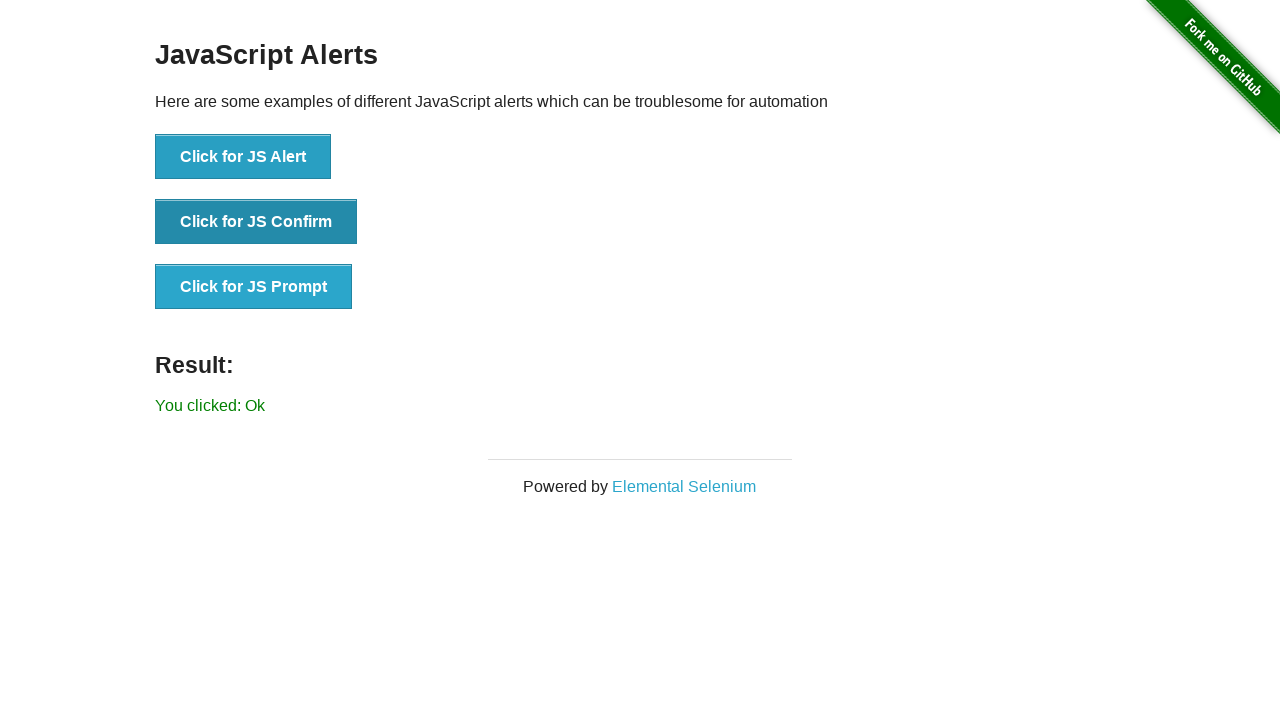

Retrieved result text after dismissing confirm dialog
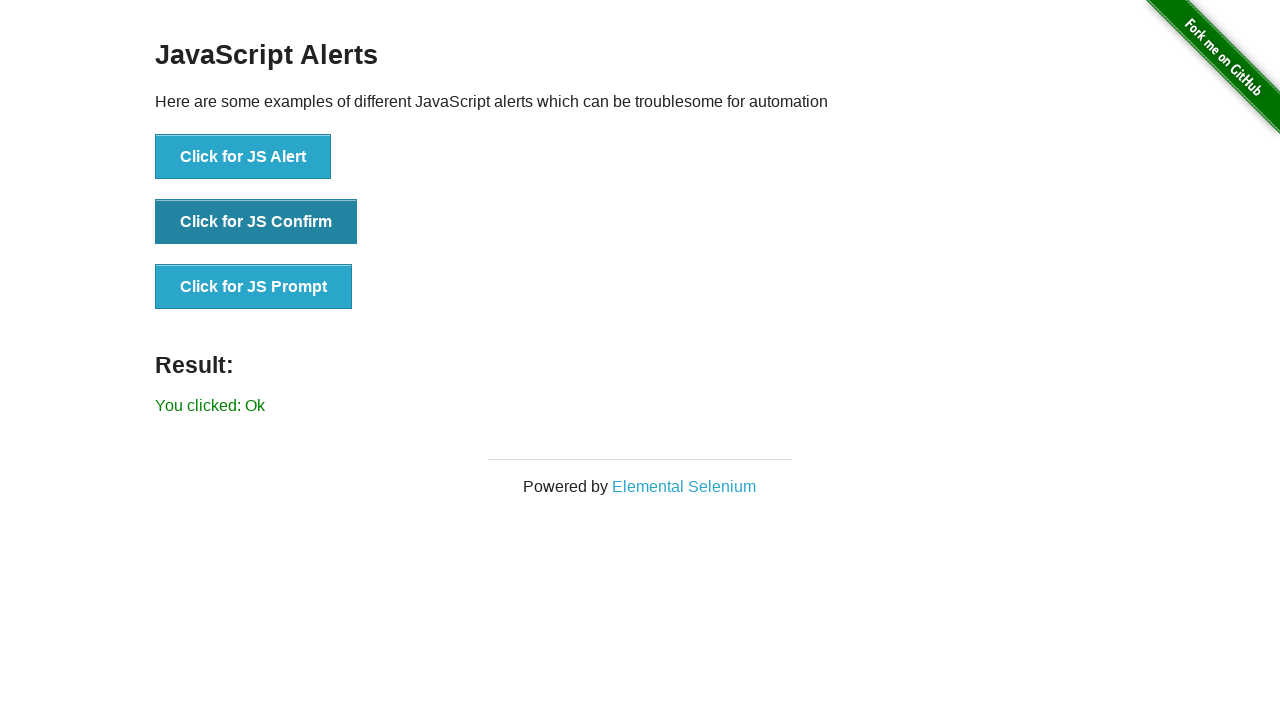

Clicked button to trigger JS prompt dialog at (254, 287) on xpath=//button[text()='Click for JS Prompt']
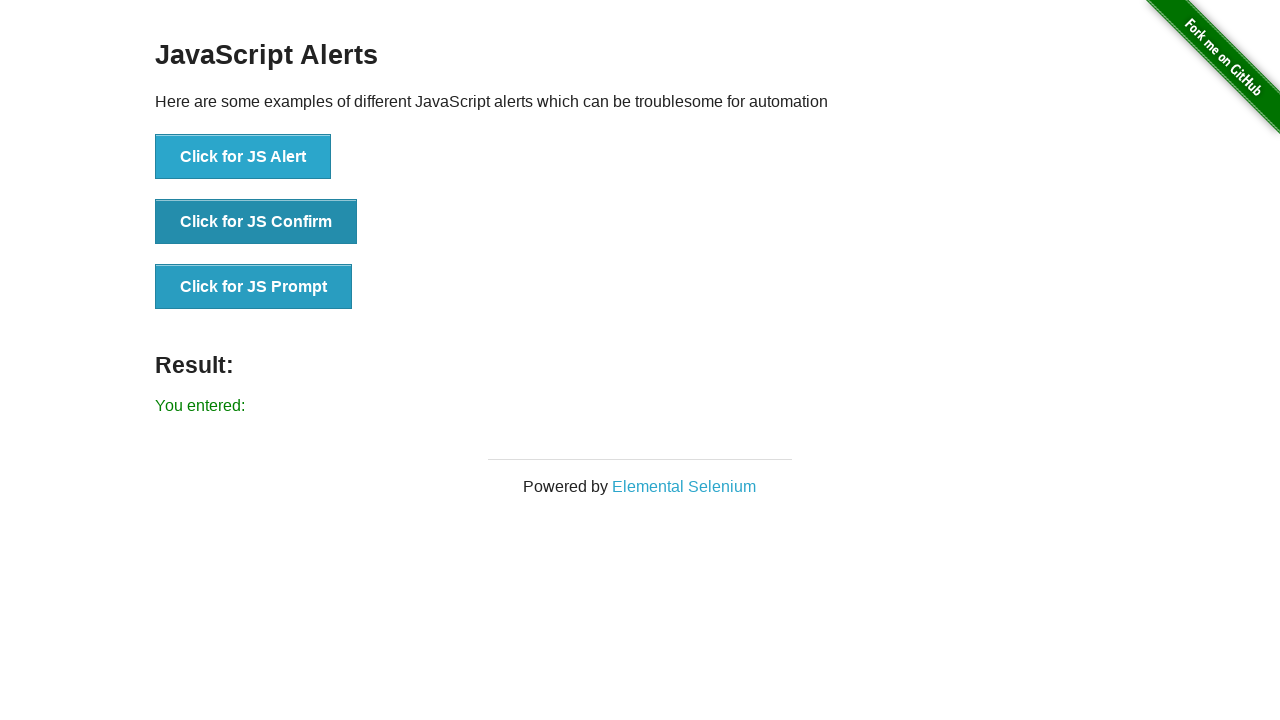

Set up dialog handler to accept prompt with input 'Hello'
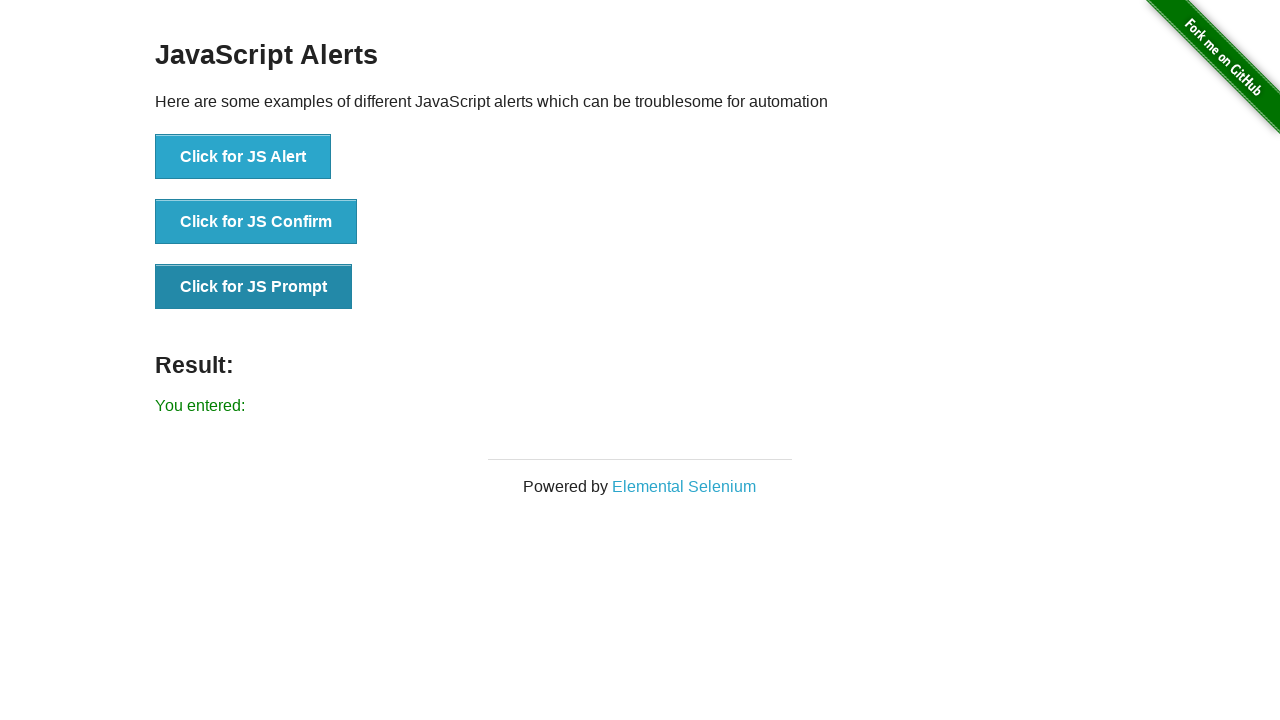

Retrieved result text after accepting prompt dialog
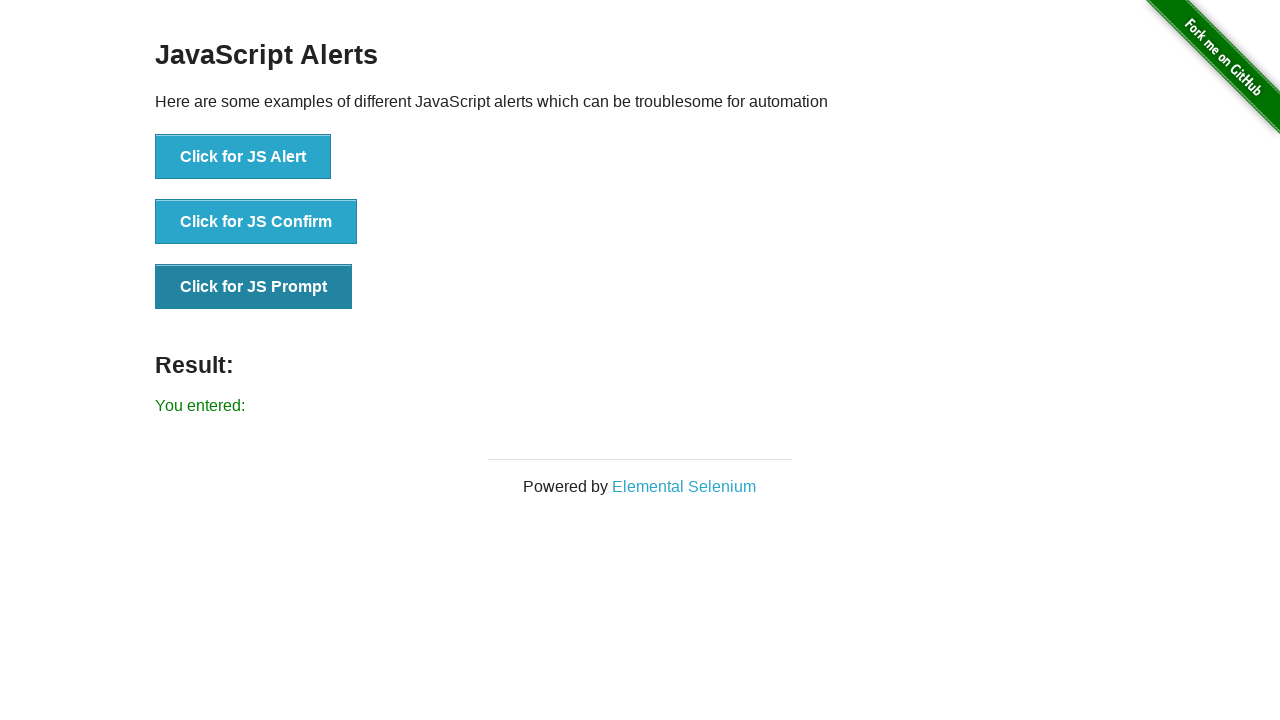

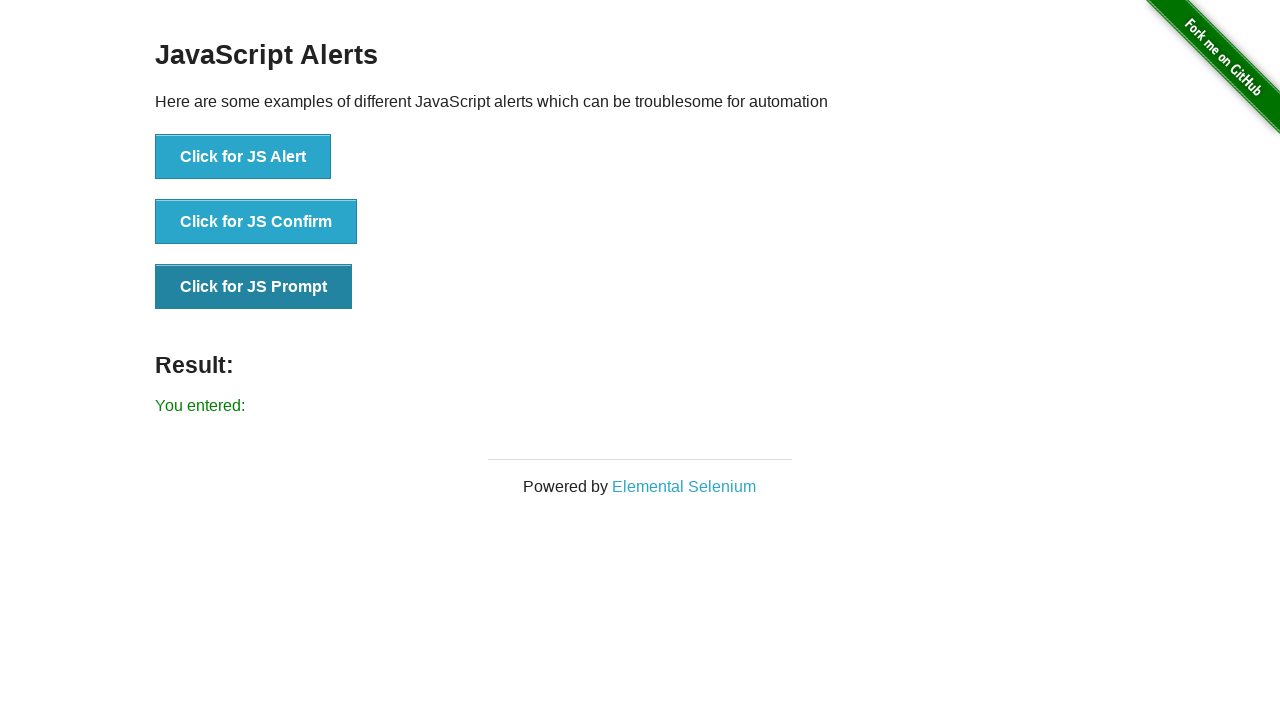